Tests JavaScript alert handling by clicking a button that triggers an alert and then accepting it

Starting URL: https://the-internet.herokuapp.com/javascript_alerts

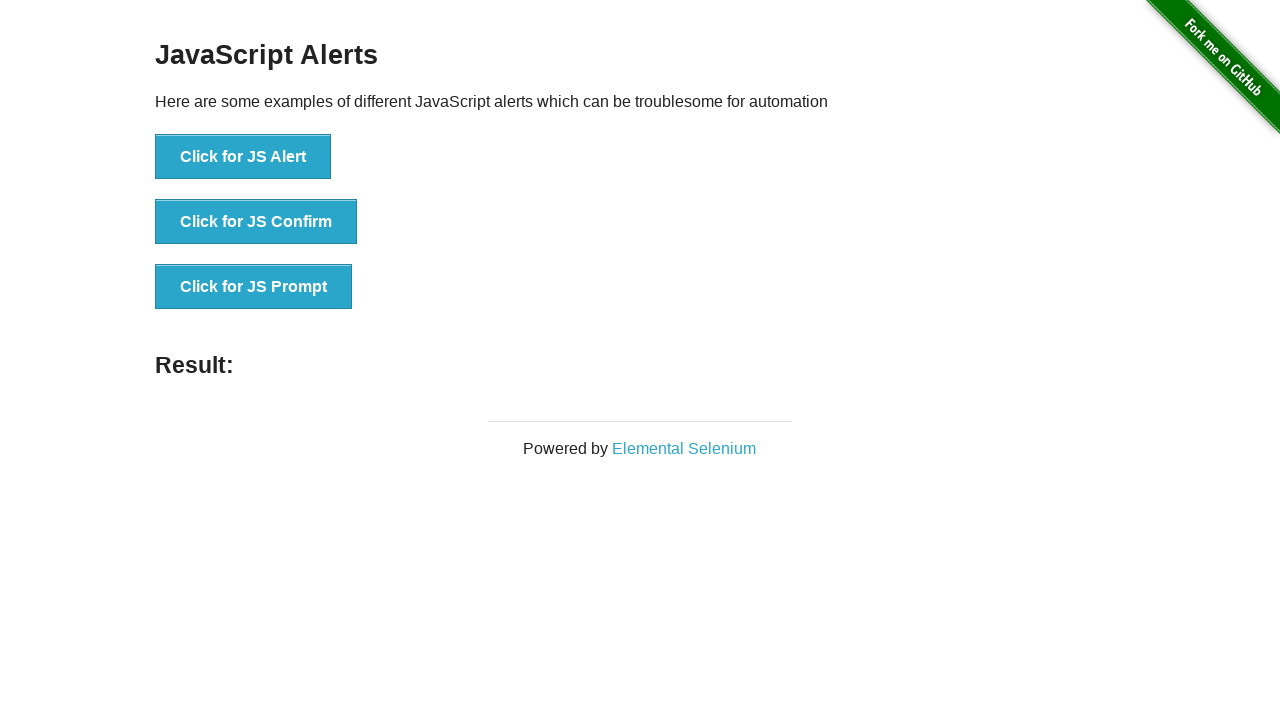

Clicked the button to trigger JavaScript confirm alert at (256, 222) on xpath=//*[@id='content']/div/ul/li[2]/button
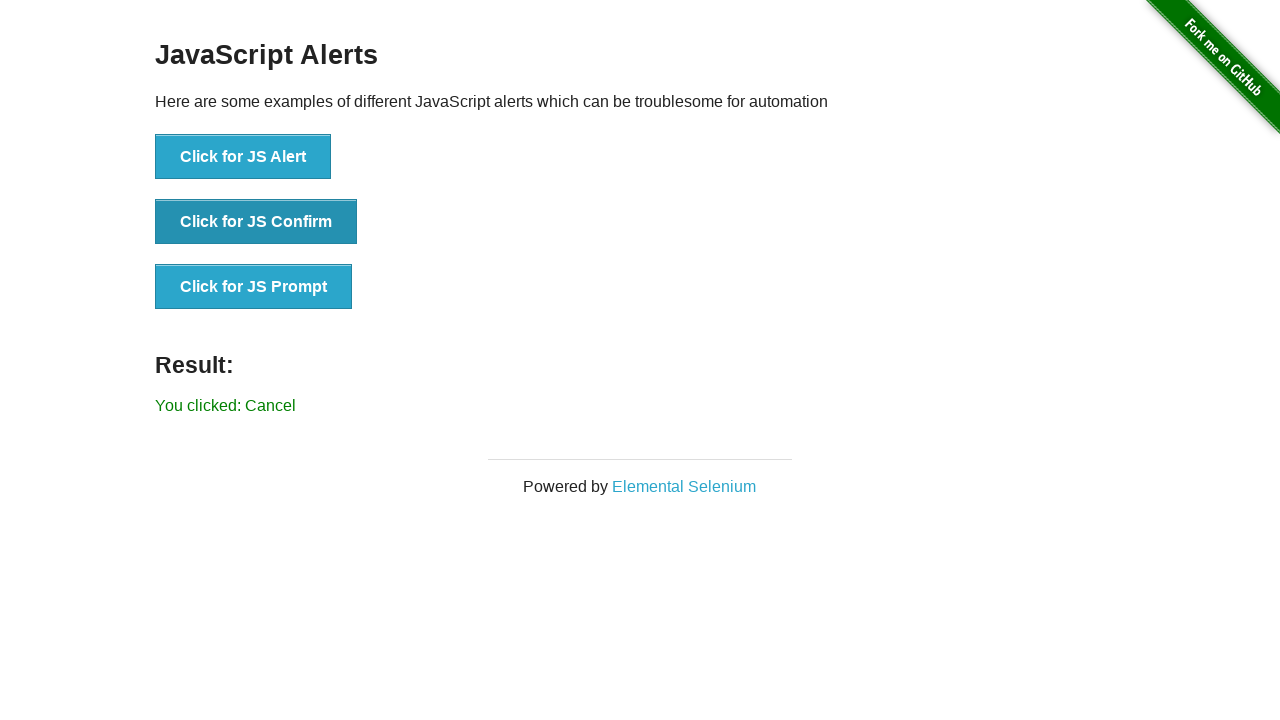

Set up dialog handler to accept alert
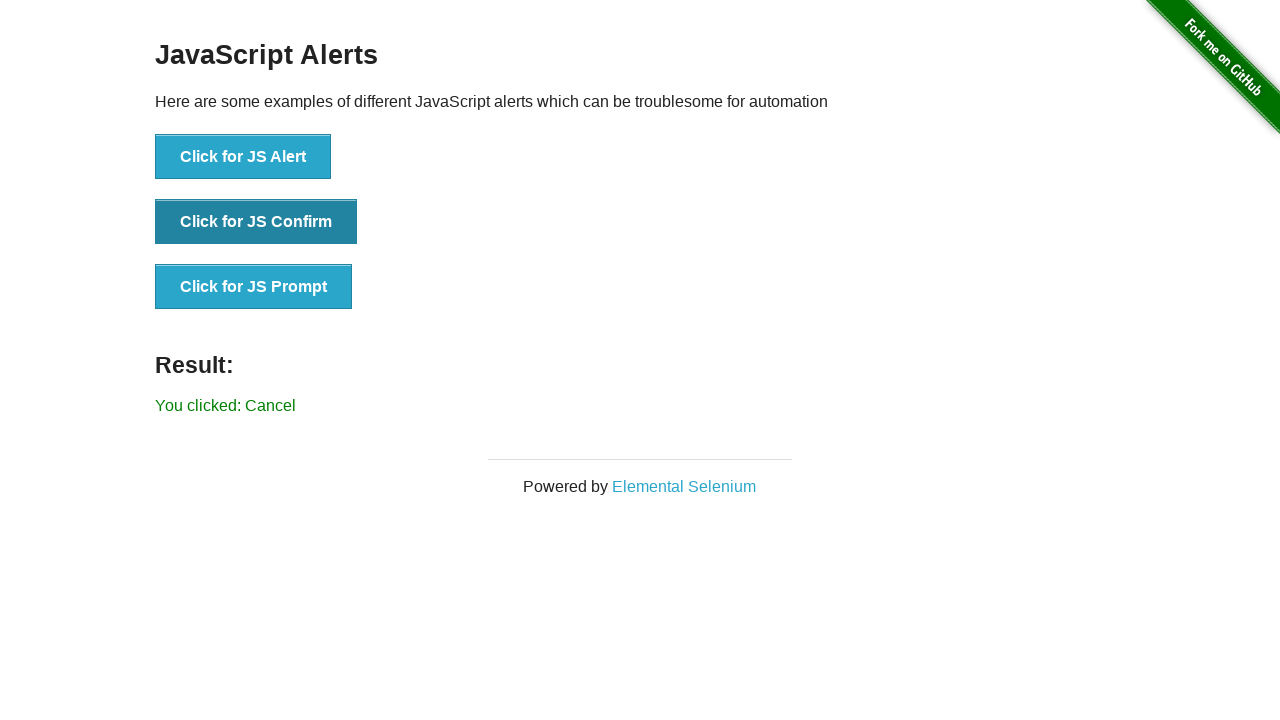

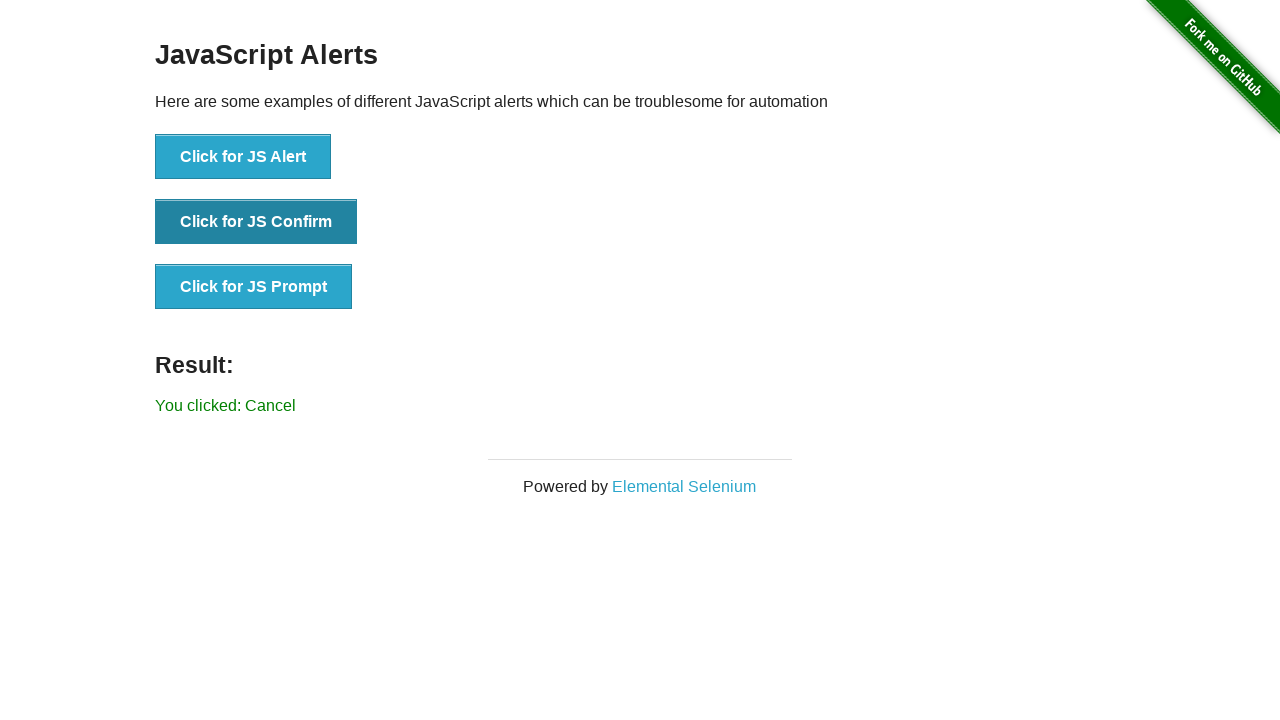